Opens Deens website and verifies the page title

Starting URL: https://deens-master.now.sh/

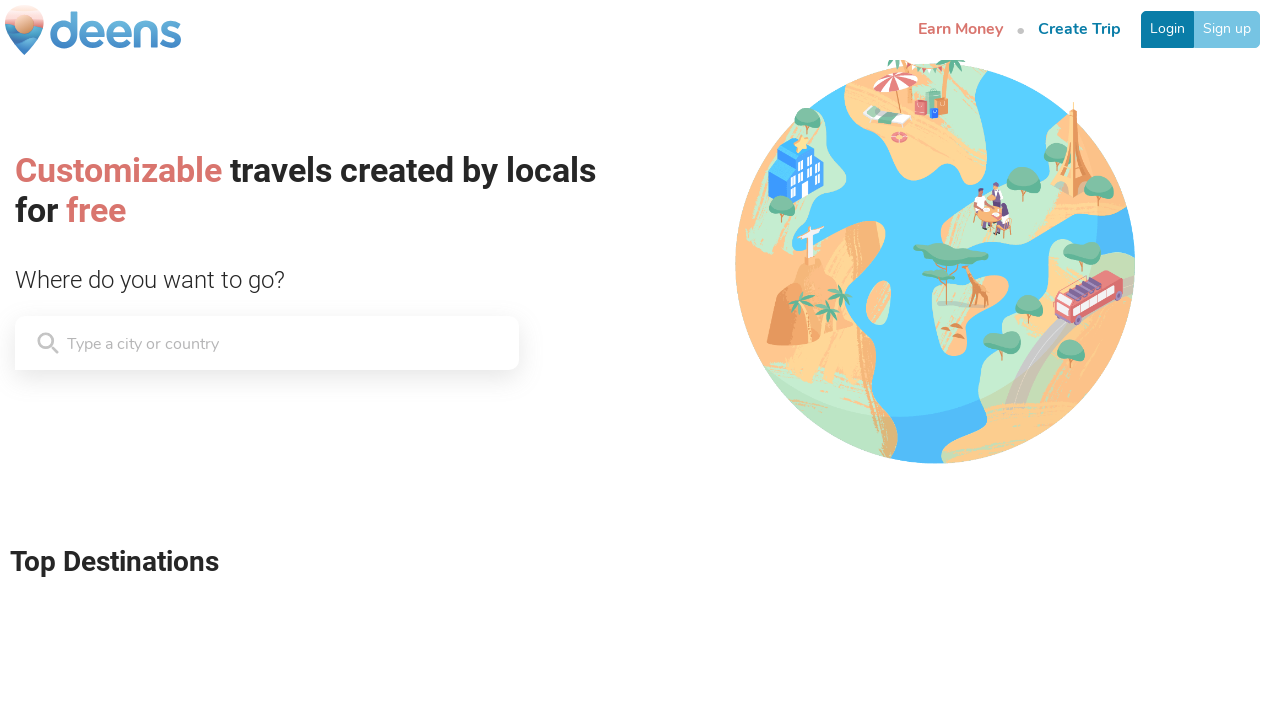

Navigated to Deens website at https://deens-master.now.sh/
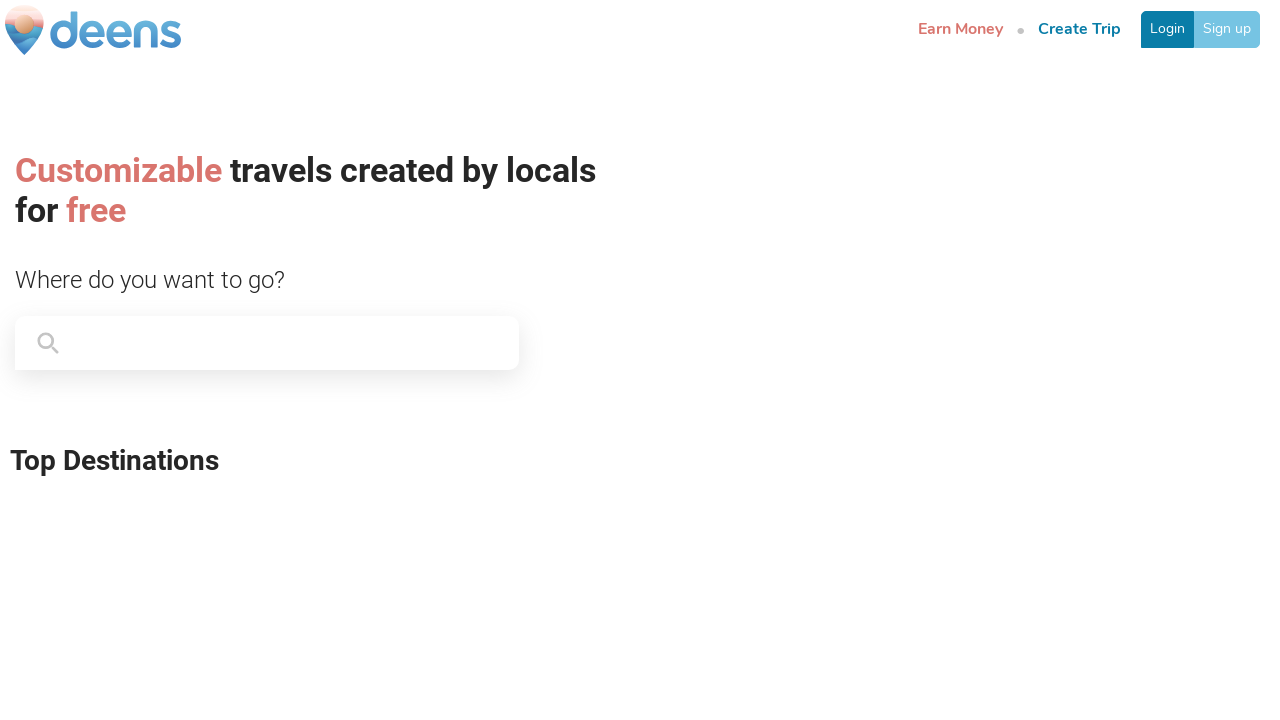

Waited for page to reach domcontentloaded state
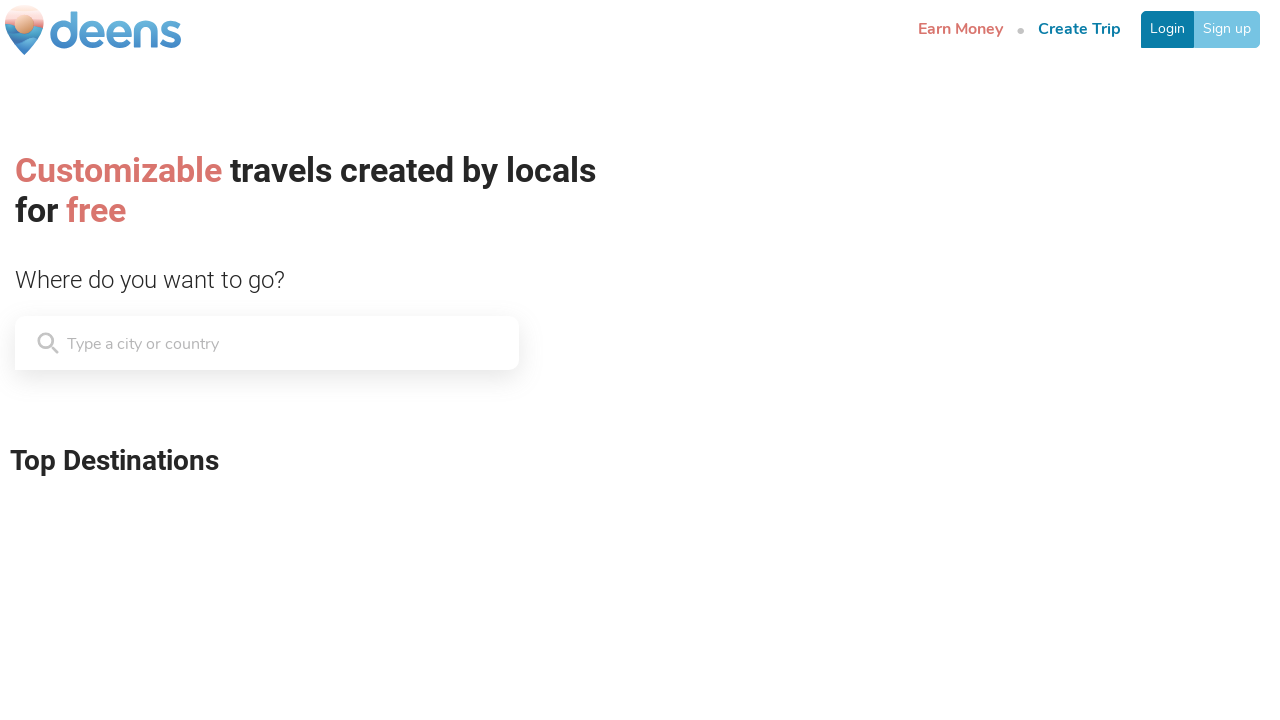

Verified page title is accessible
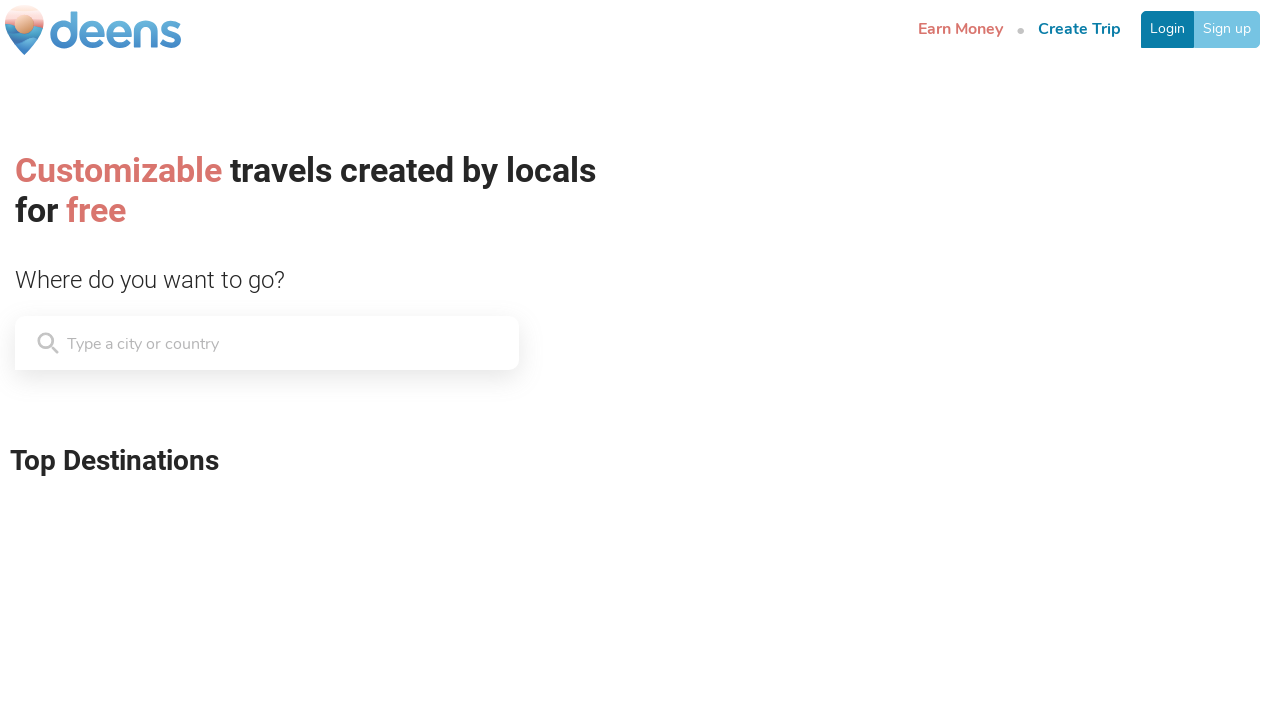

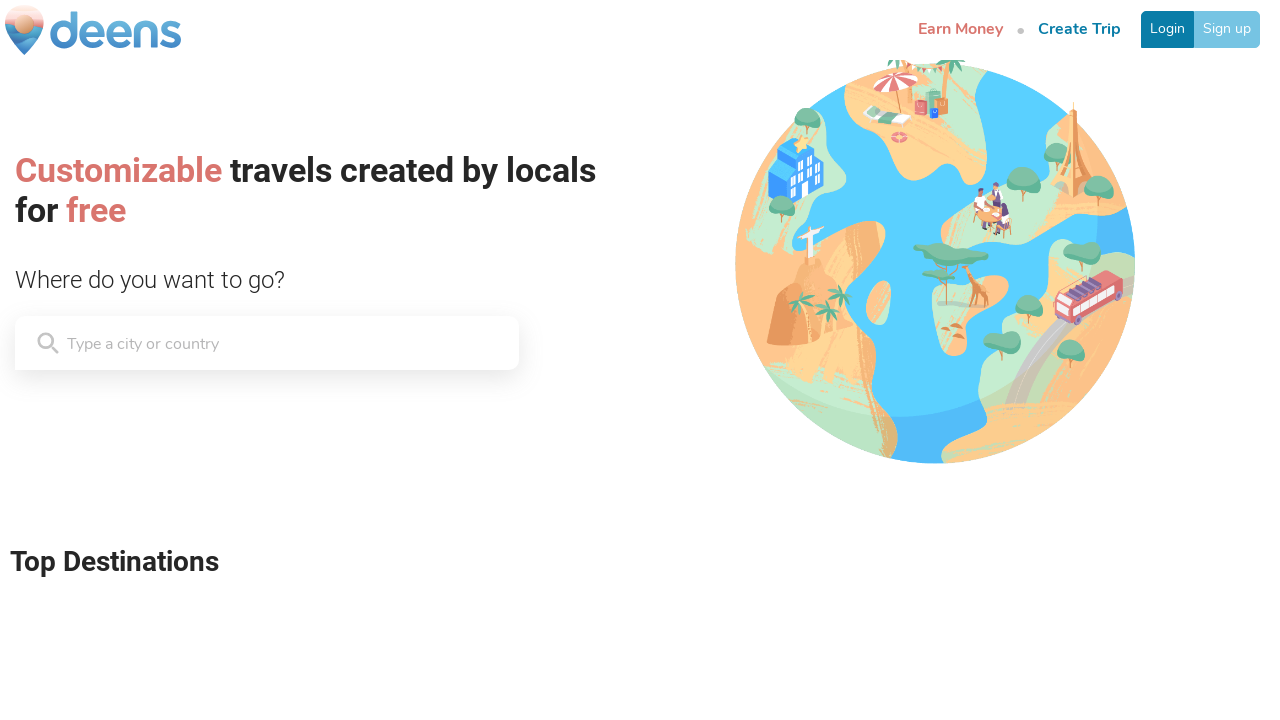